Tests that the Playwright homepage has "Playwright" in the title, verifies the "Get started" link has the correct href attribute, clicks it, and confirms navigation to the intro page.

Starting URL: https://playwright.dev

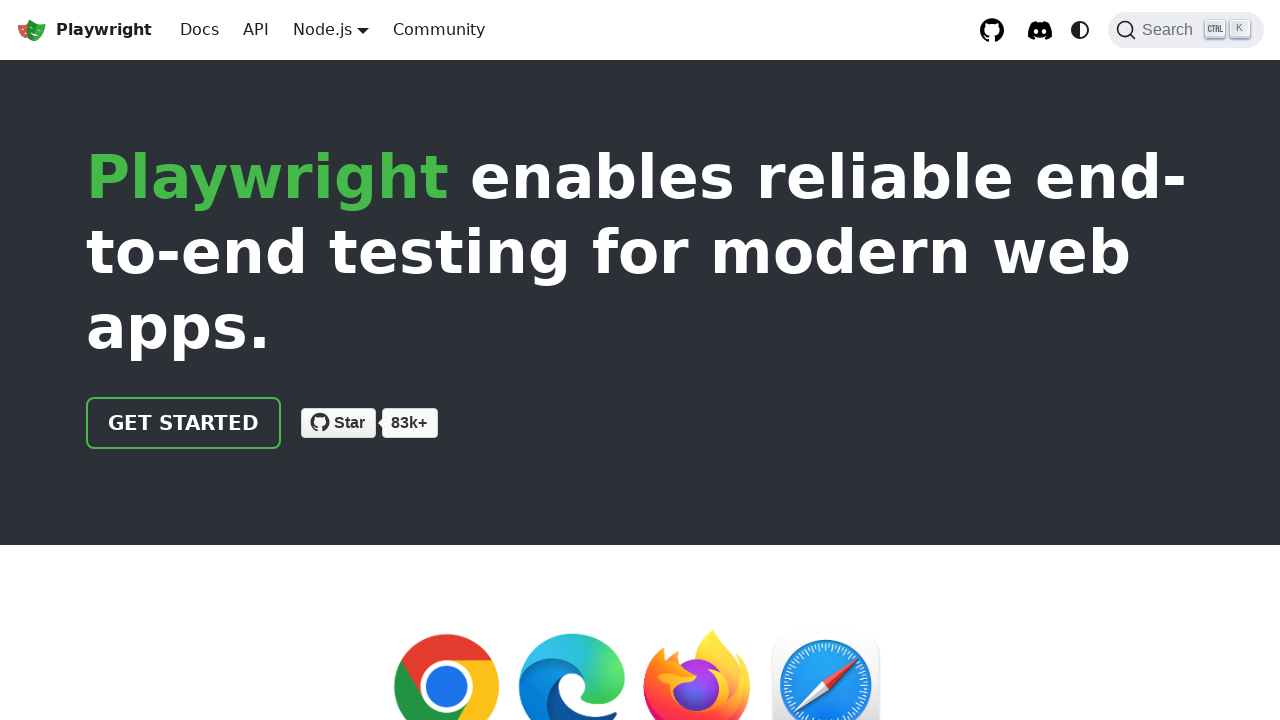

Waited for page to load (domcontentloaded)
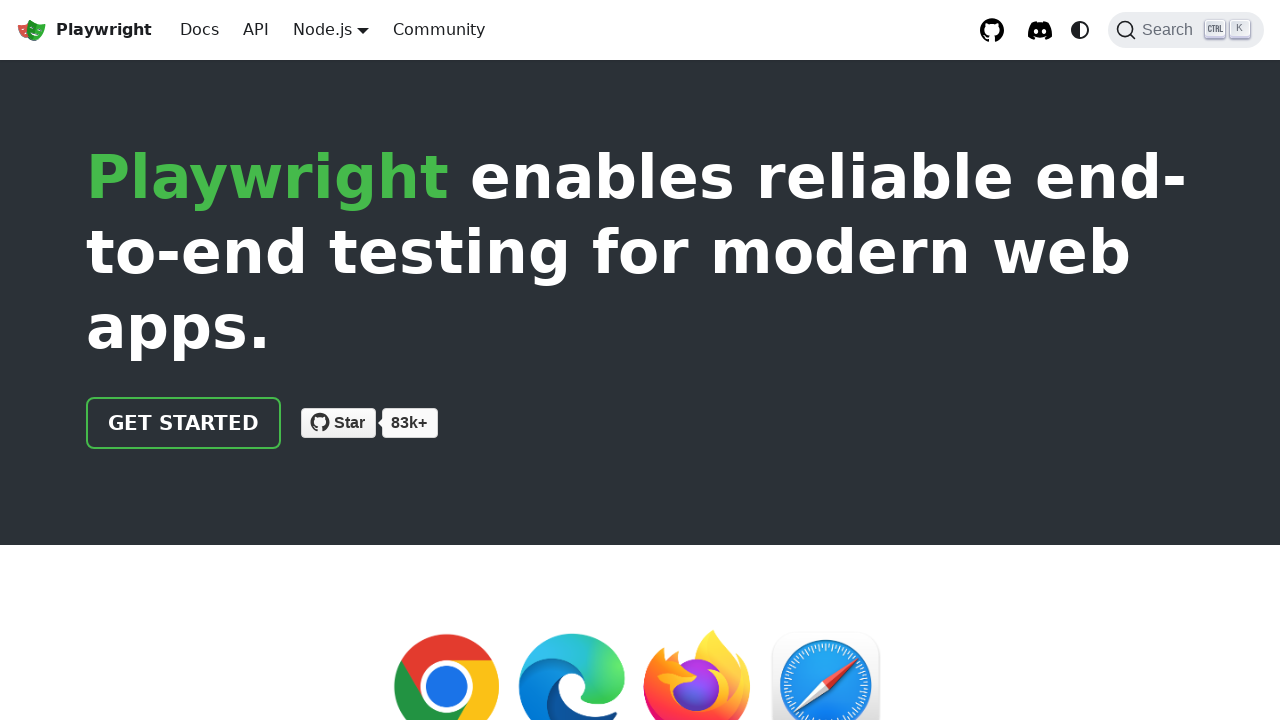

Located 'Get started' link element
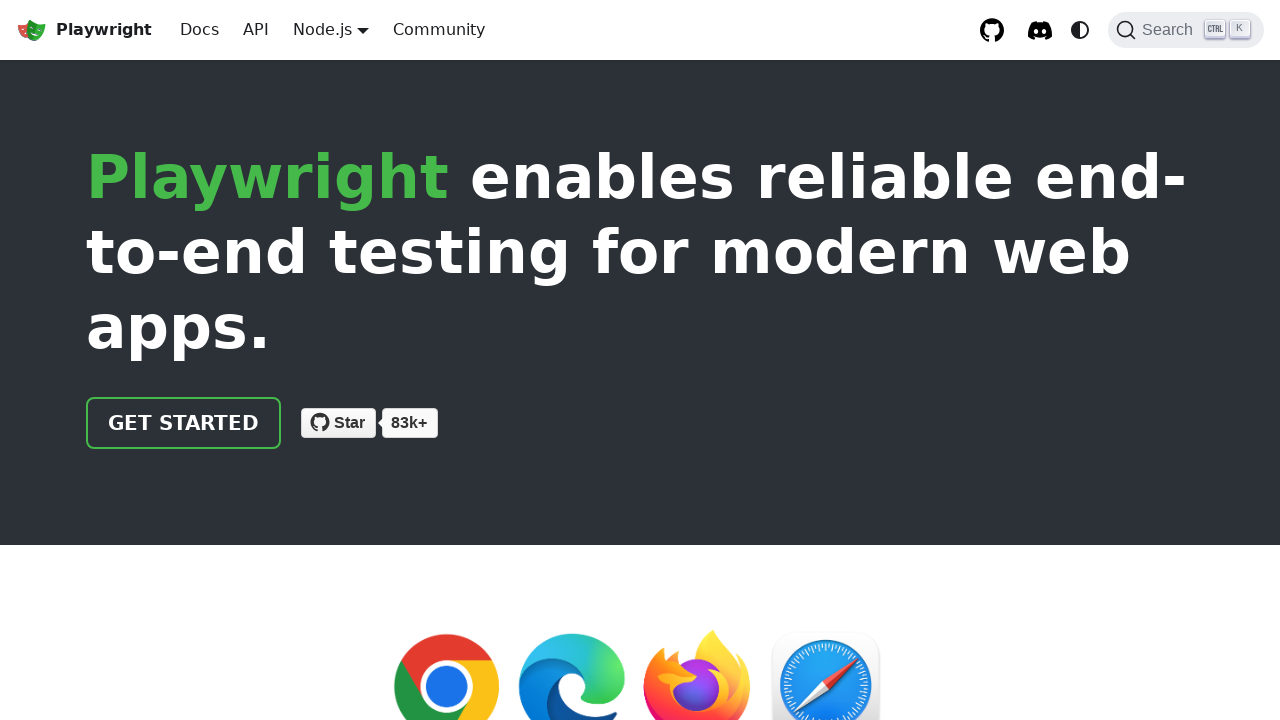

Clicked 'Get started' link at (184, 423) on internal:role=link[name="Get started"i]
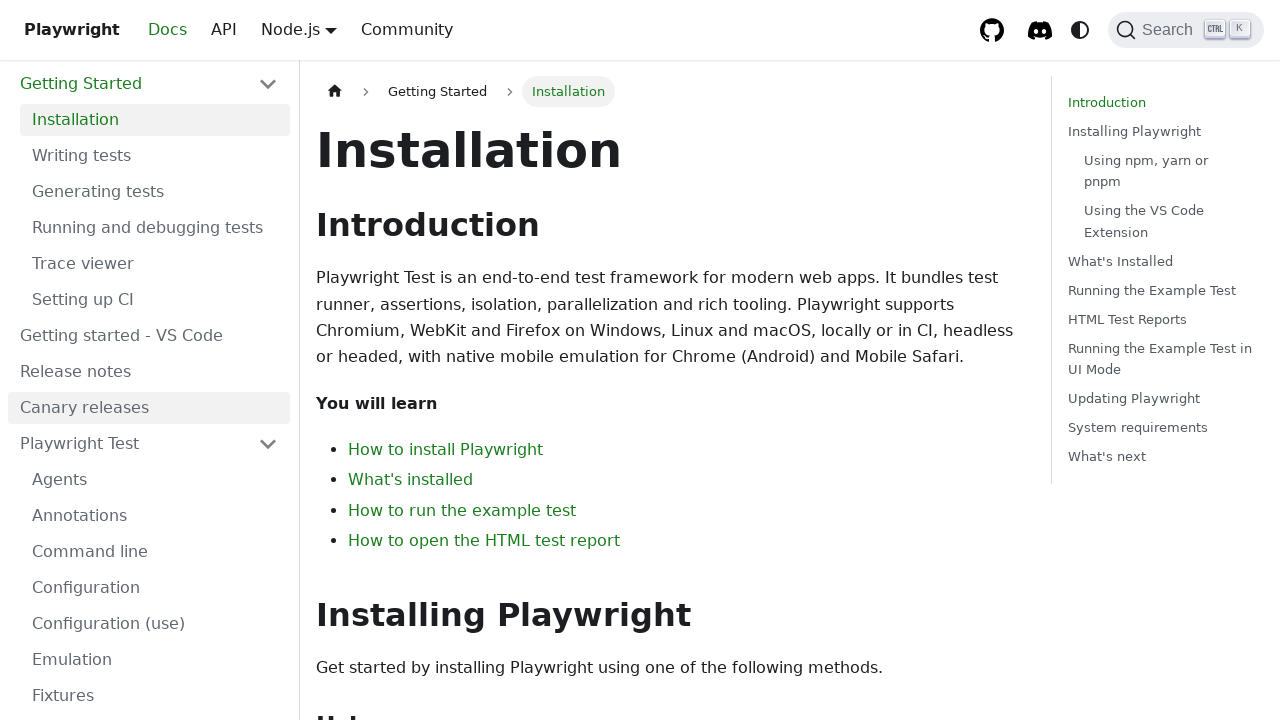

Successfully navigated to intro page
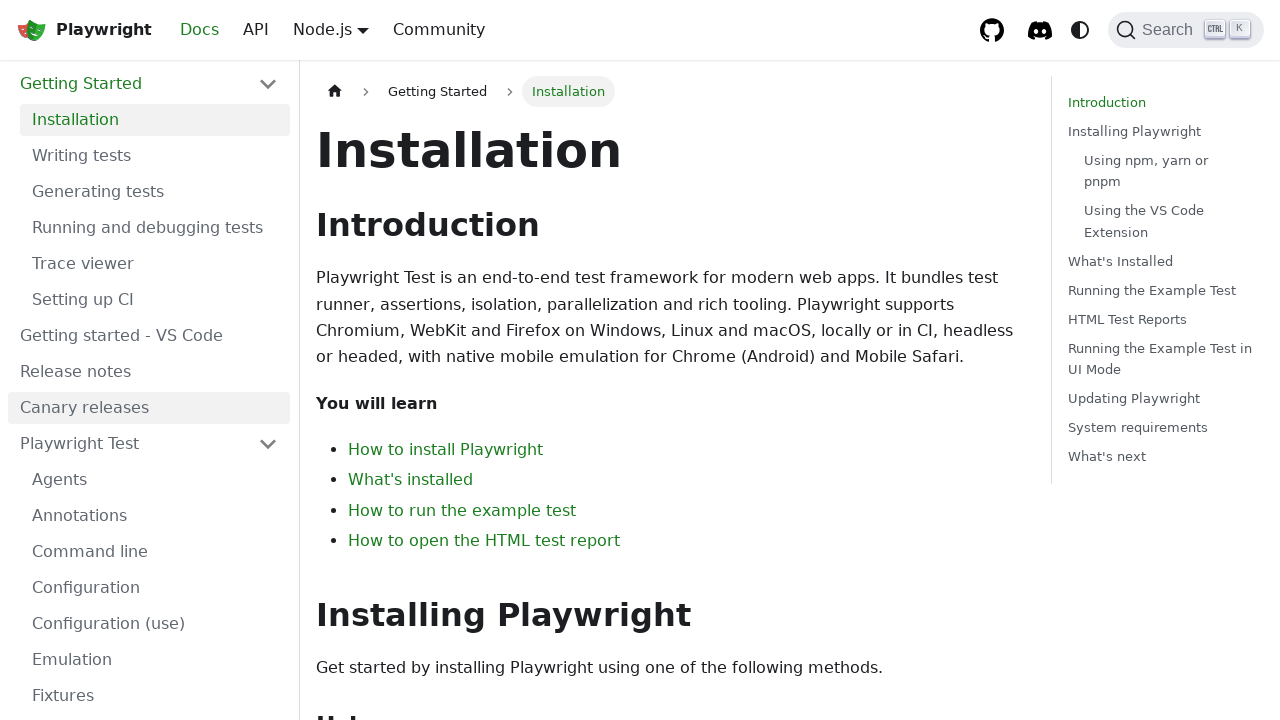

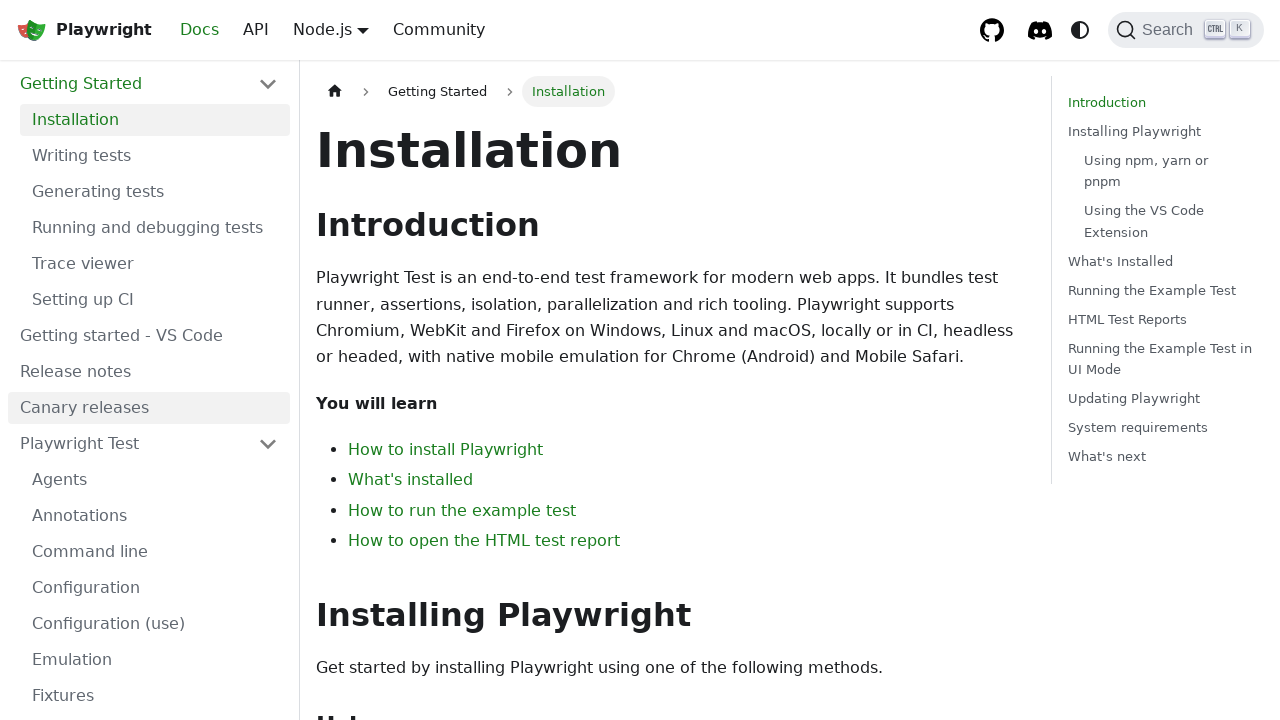